Tests input functionality by navigating to Inputs page, filling a number input, and retrieving its value

Starting URL: https://practice.cydeo.com/

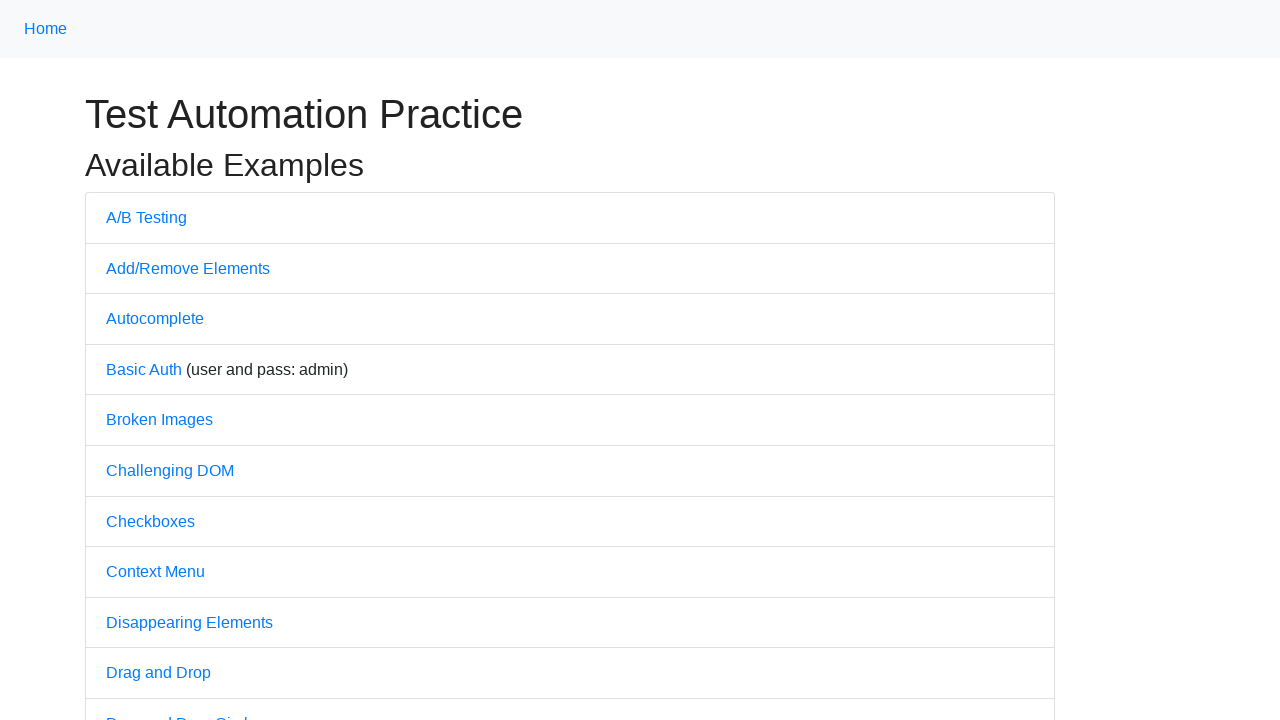

Clicked on Inputs link to navigate to Inputs page at (128, 361) on internal:text="Inputs"i
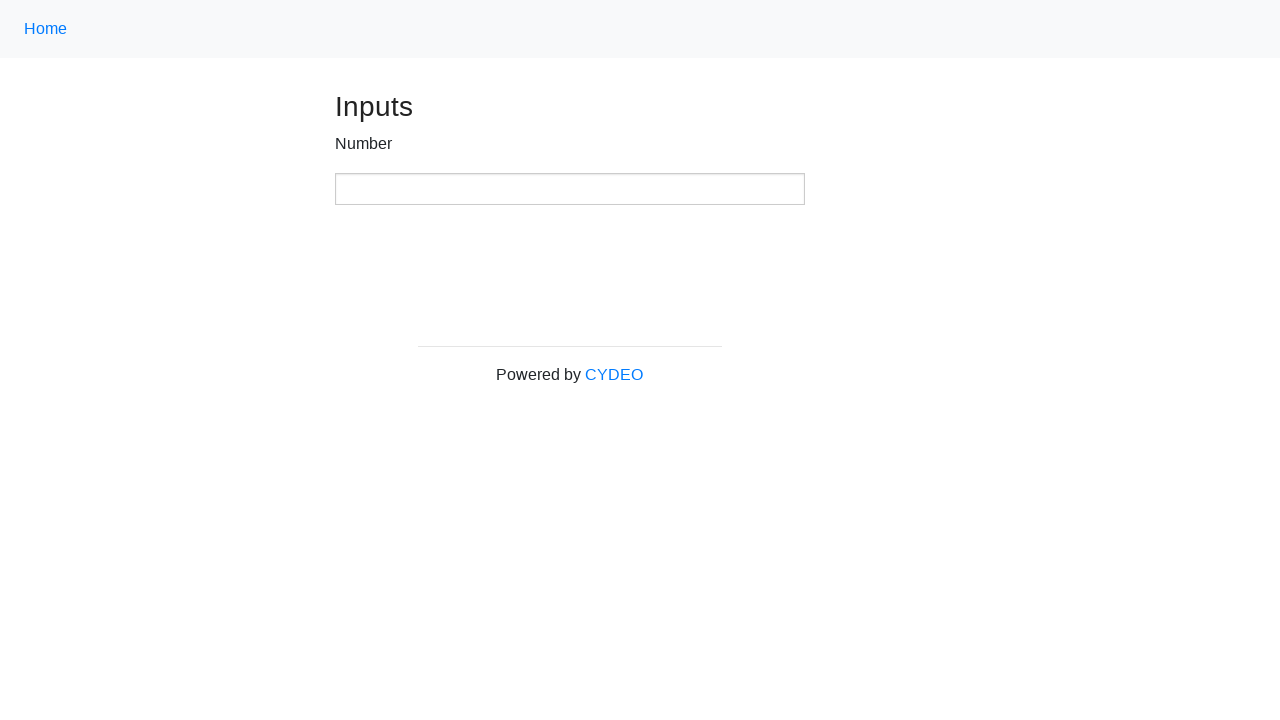

Filled number input box with value '123' on xpath=//input[@type='number']
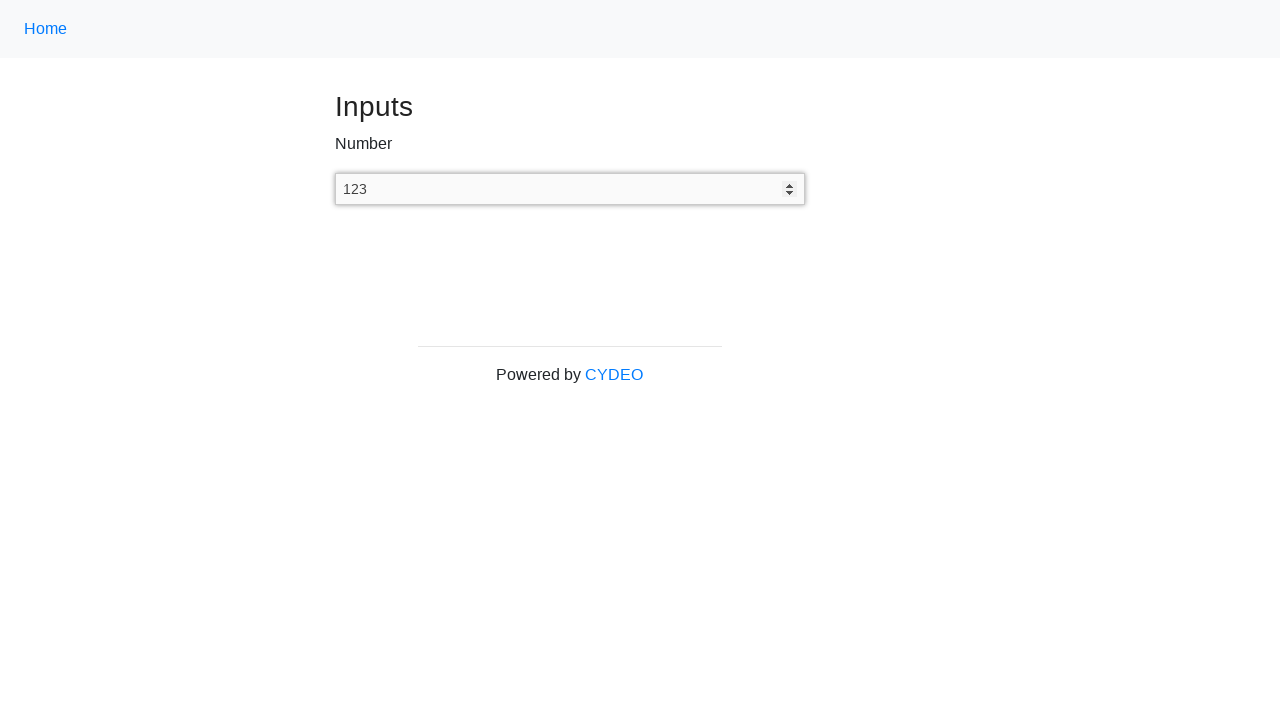

Retrieved input value: 123
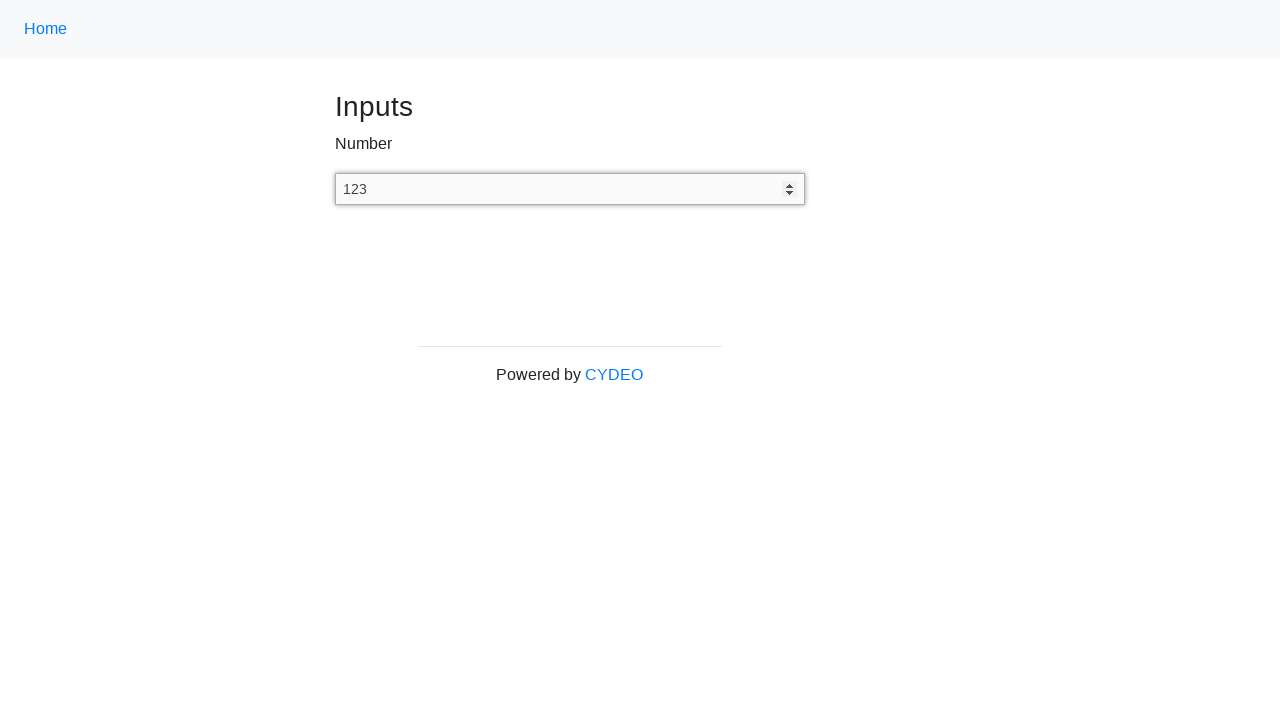

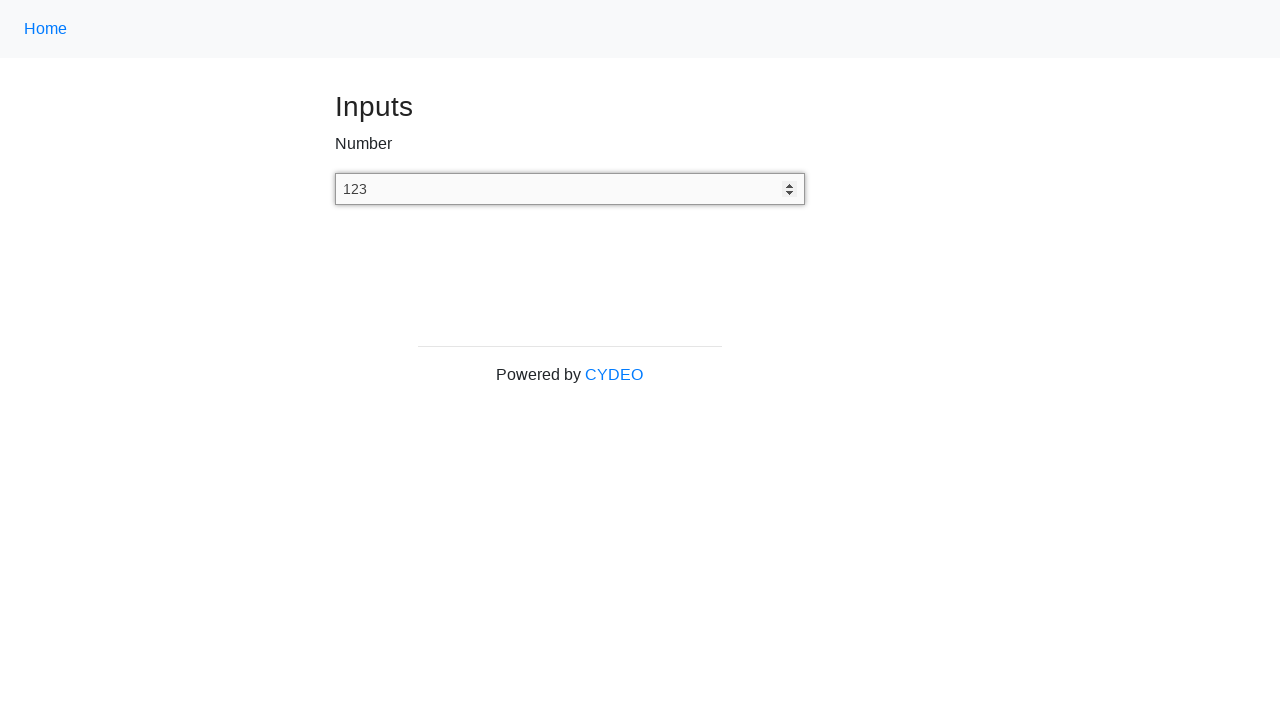